Tests the Python.org search functionality by entering a search query "pycon" and submitting the form, then verifying results are found.

Starting URL: http://www.python.org

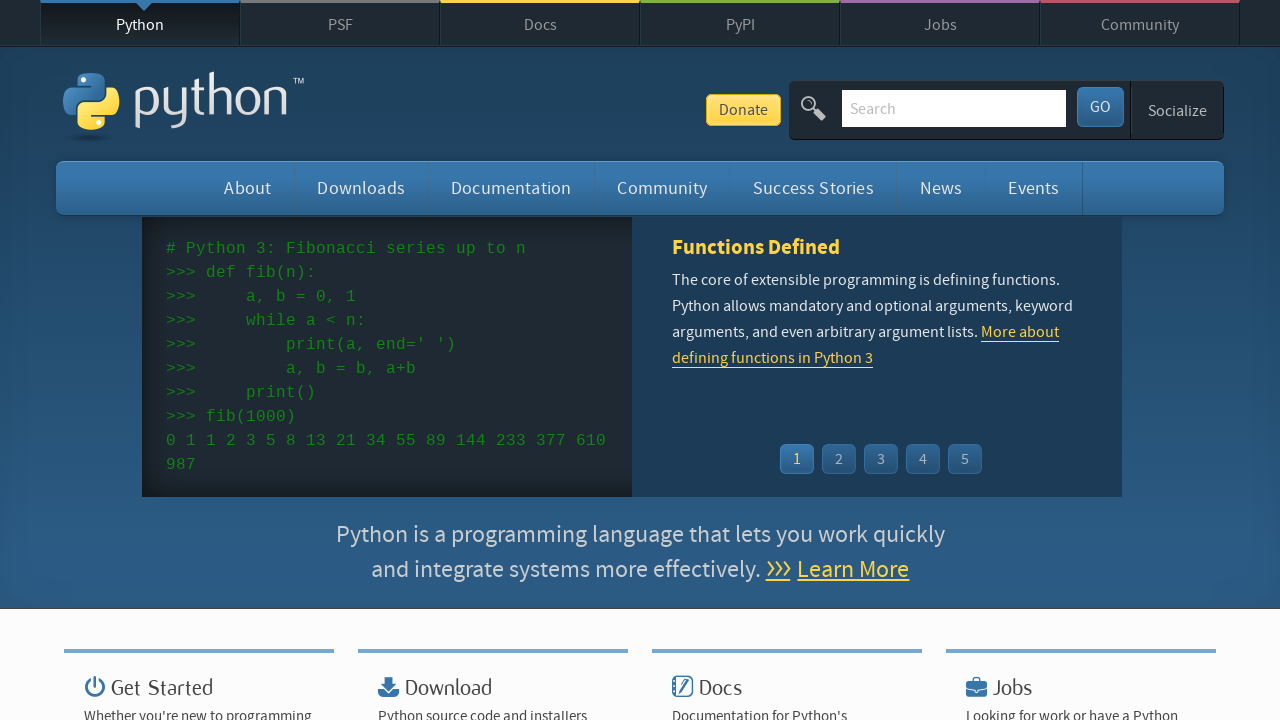

Verified page title contains 'Python'
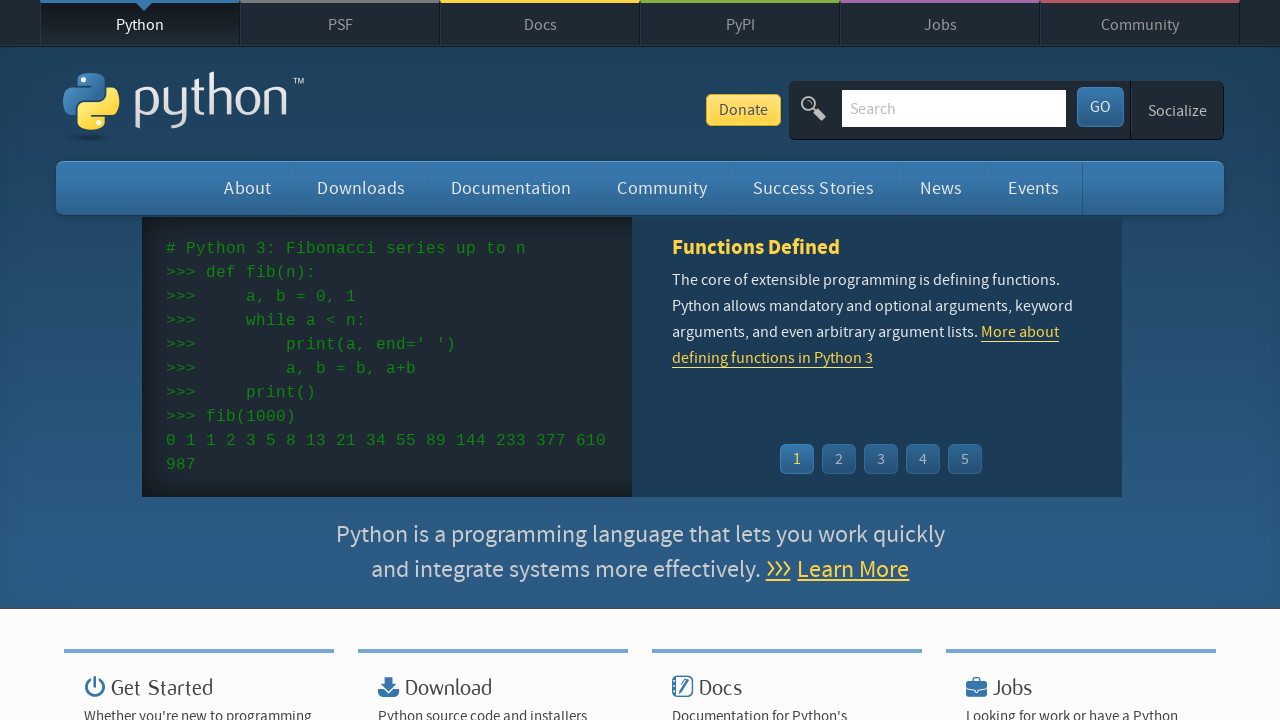

Filled search box with 'pycon' on input[name='q']
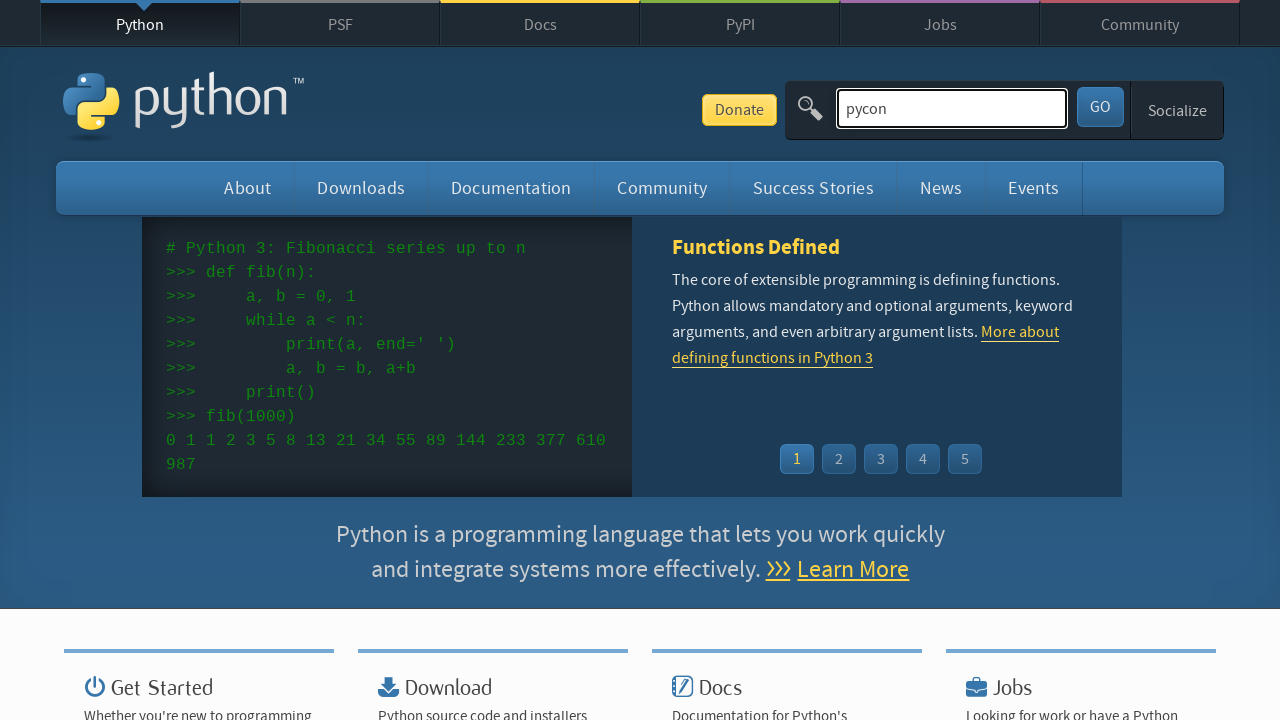

Pressed Enter to submit search form on input[name='q']
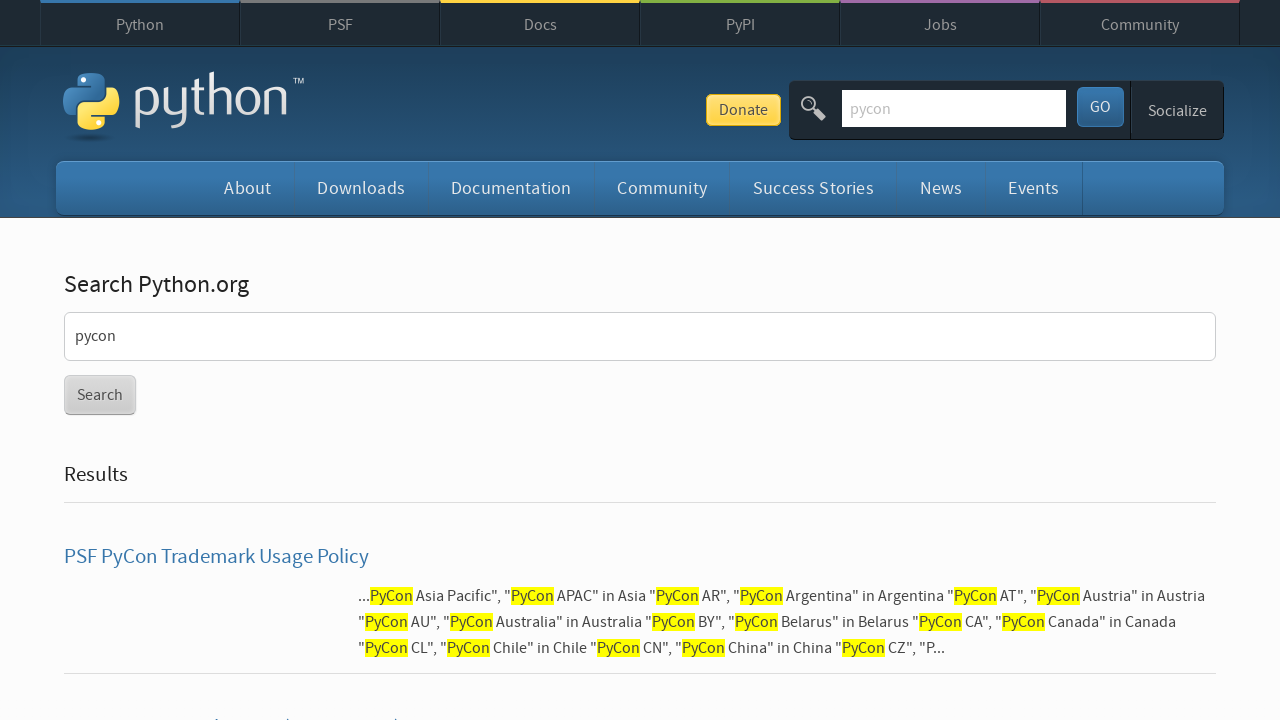

Waited for network to be idle after search submission
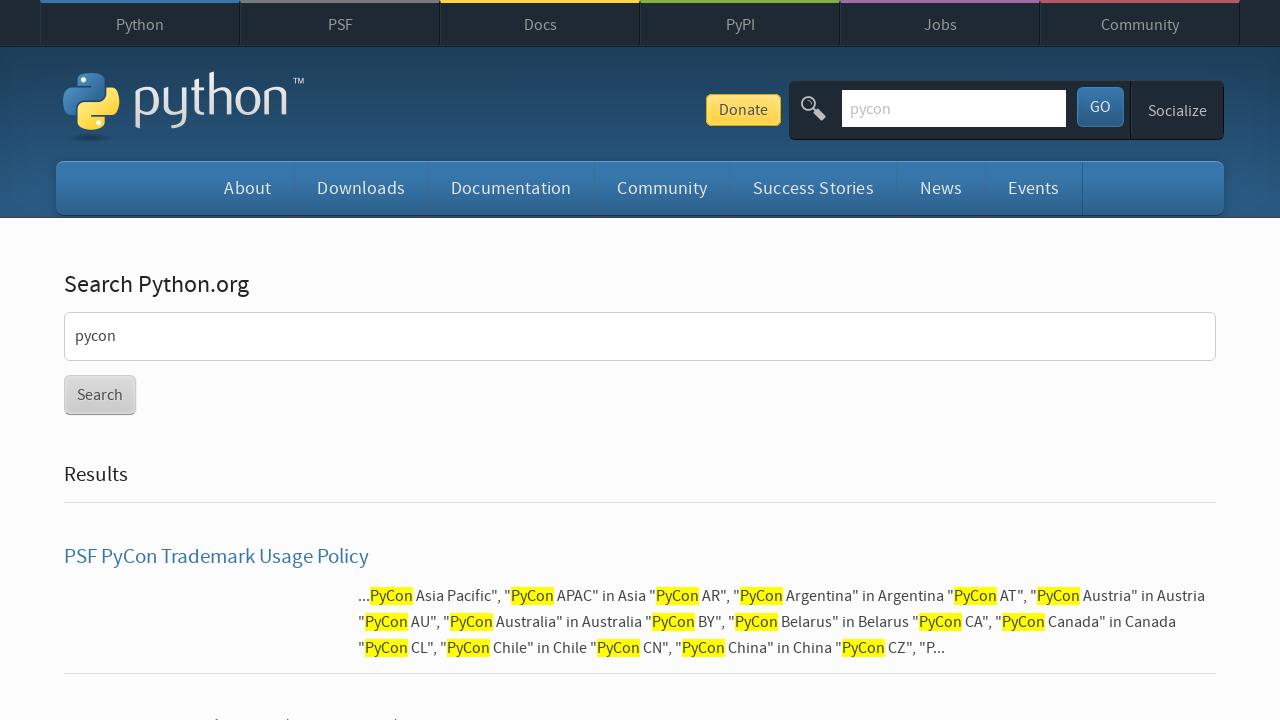

Verified search results were found (no 'No results found' message)
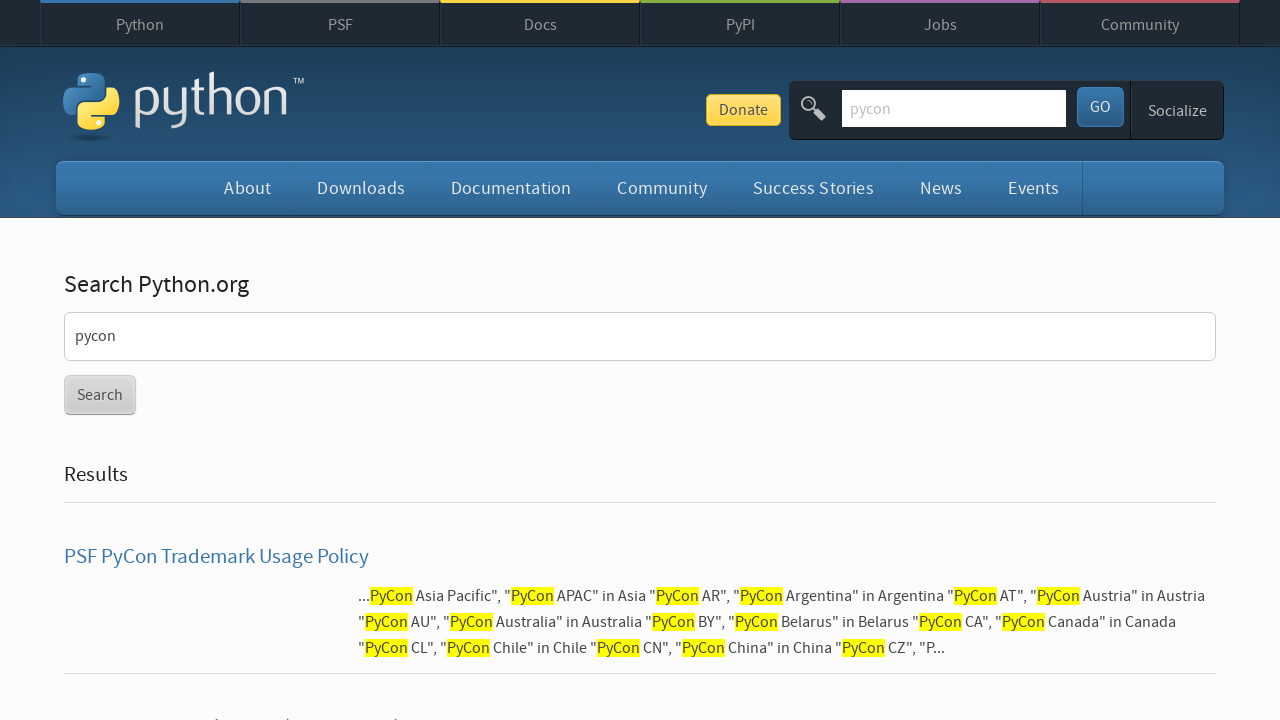

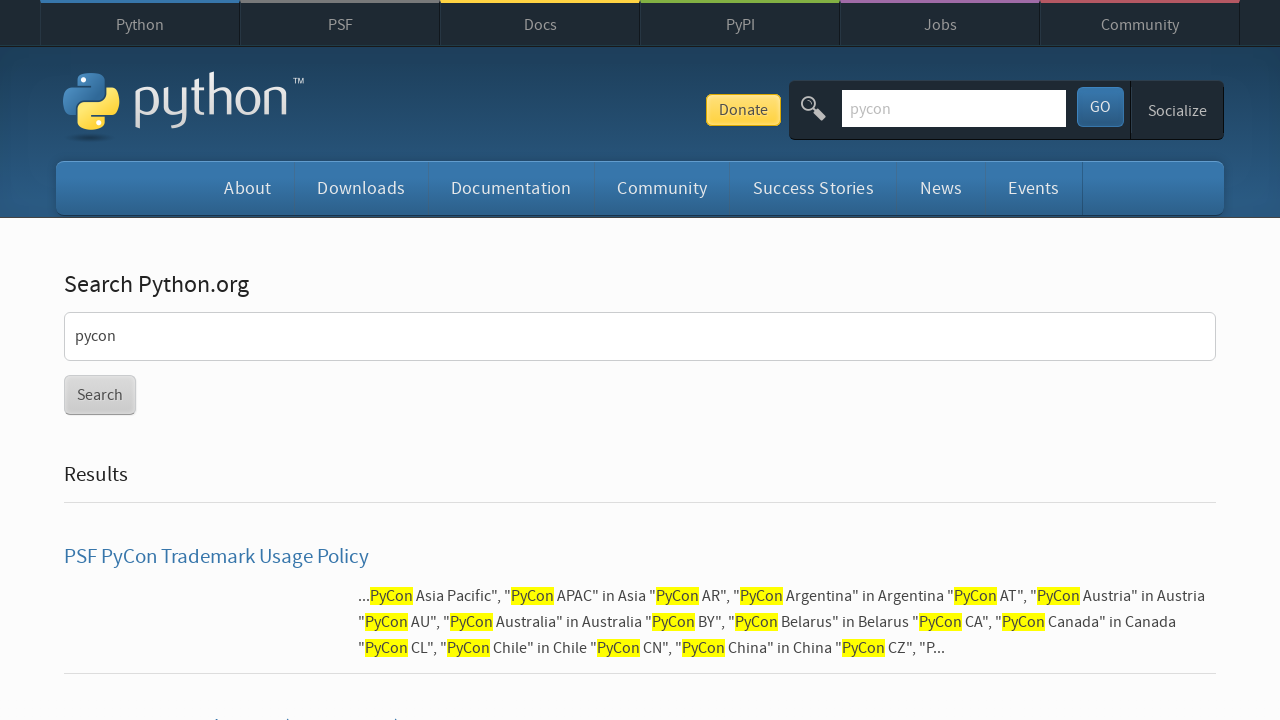